Tests VueJS dropdown component by selecting options (Third Option, First Option) from a custom dropdown menu and verifying the selections.

Starting URL: https://mikerodham.github.io/vue-dropdowns/

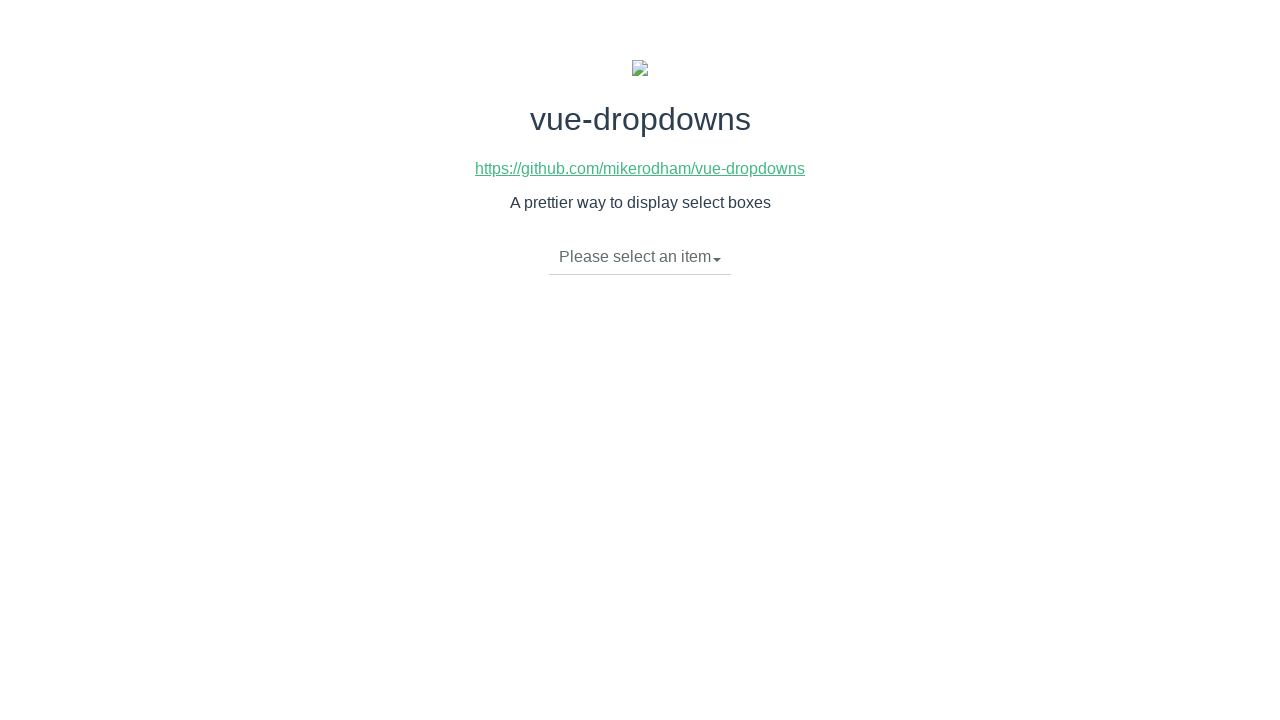

Clicked dropdown caret to open menu at (717, 260) on span.caret
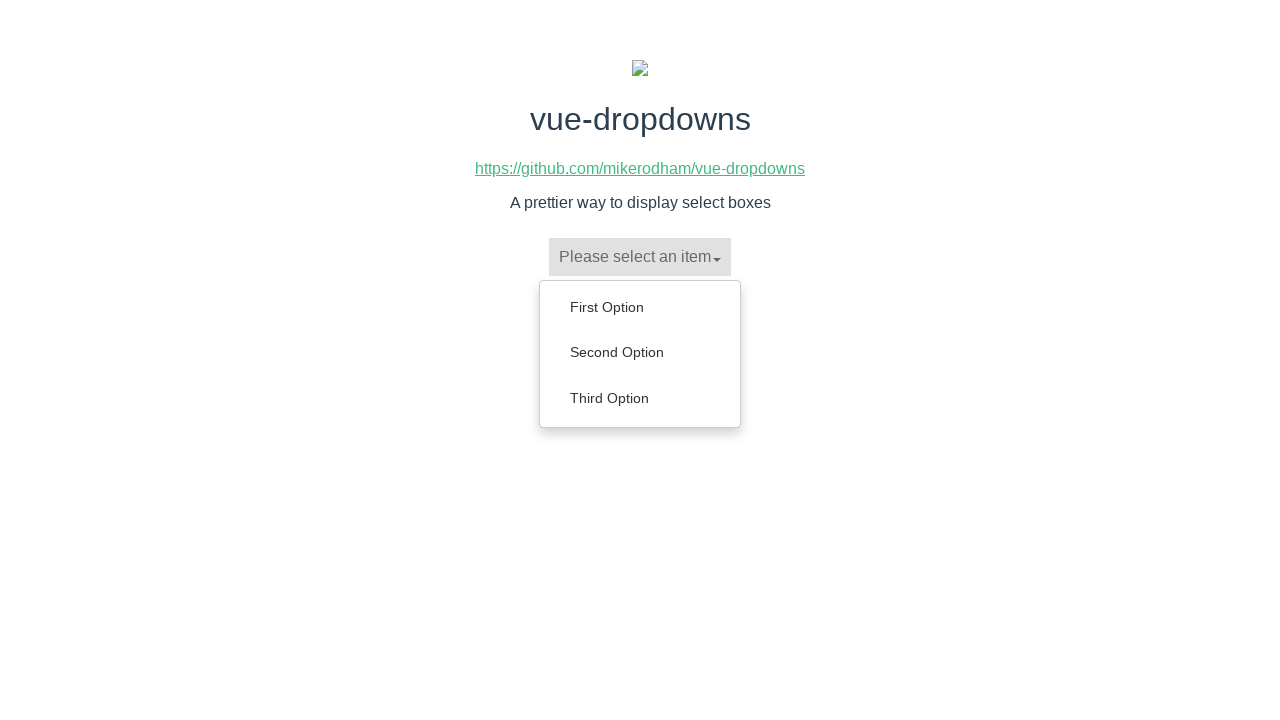

Dropdown menu appeared with options
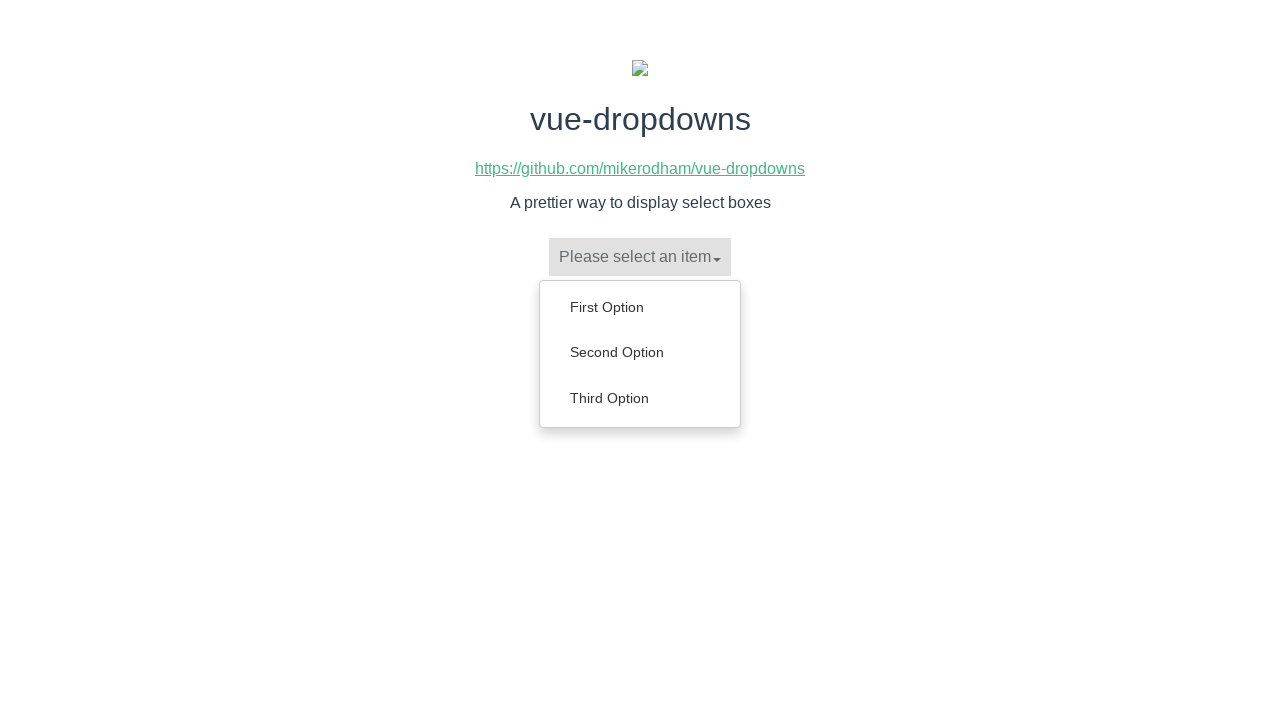

Selected 'Third Option' from dropdown at (640, 398) on ul.dropdown-menu a:has-text('Third Option')
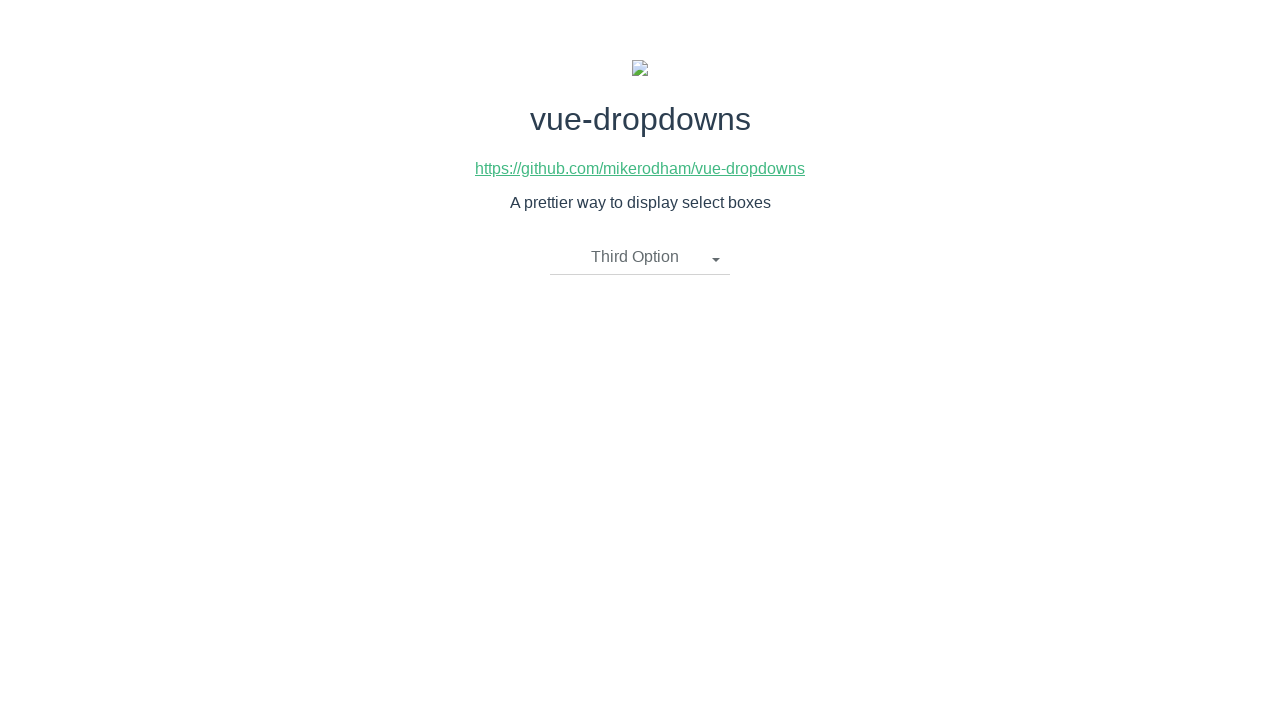

Verified 'Third Option' is now selected
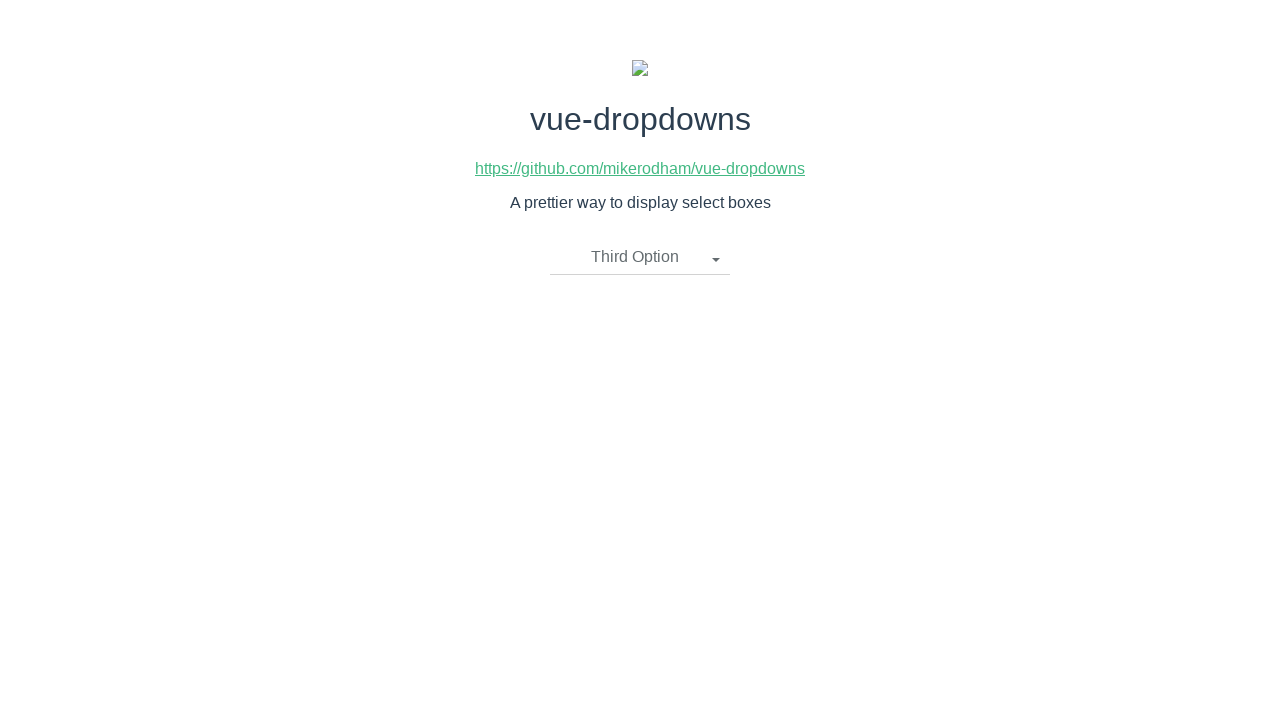

Clicked dropdown caret to open menu again at (716, 260) on span.caret
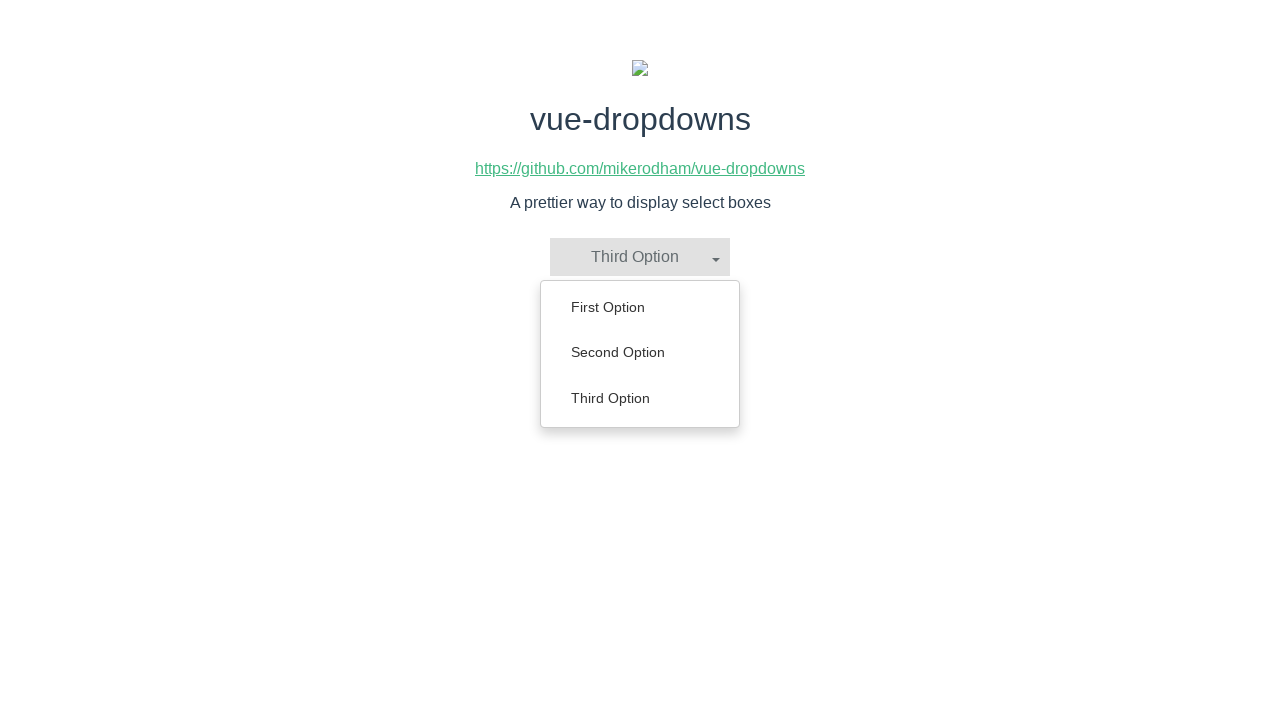

Dropdown menu appeared with options
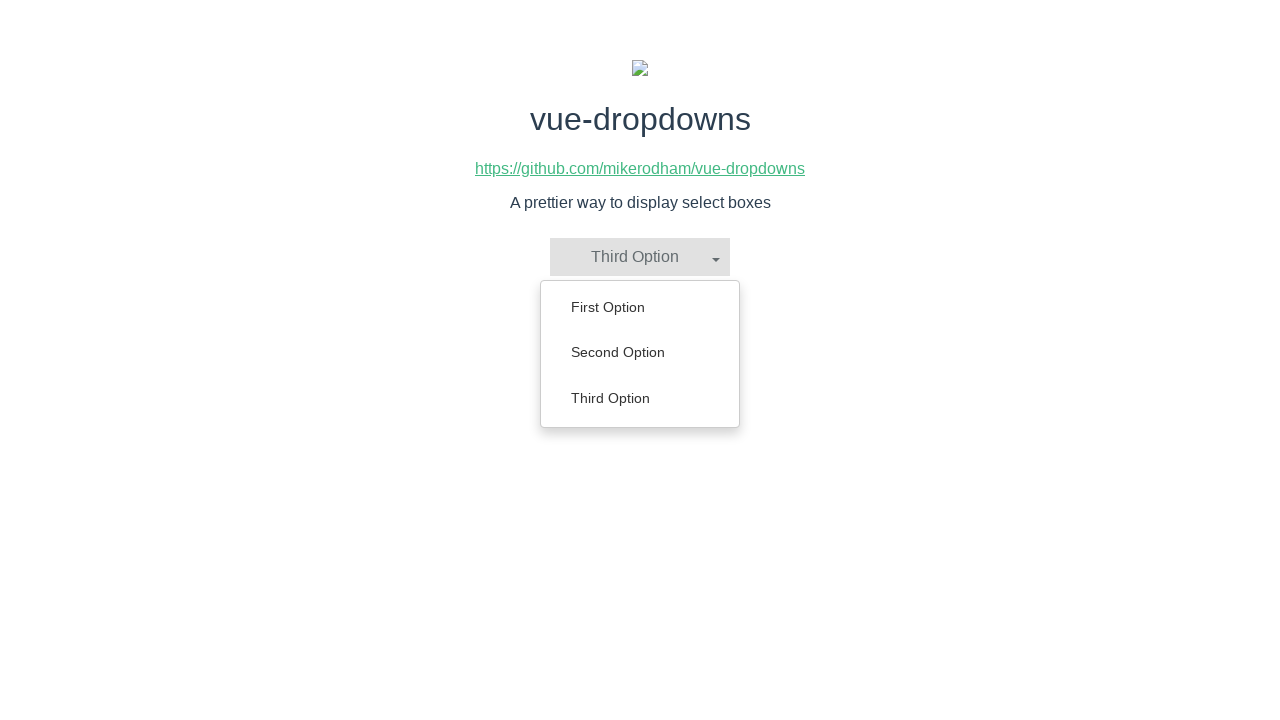

Selected 'First Option' from dropdown at (640, 307) on ul.dropdown-menu a:has-text('First Option')
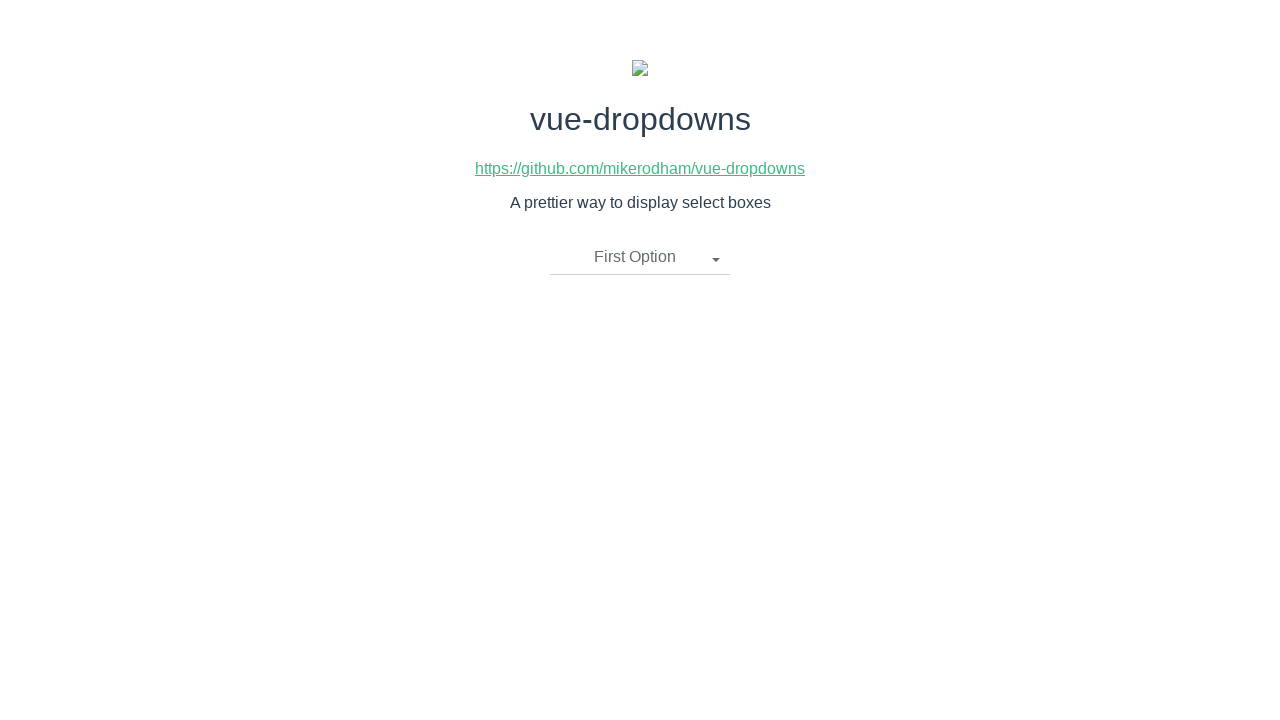

Verified 'First Option' is now selected
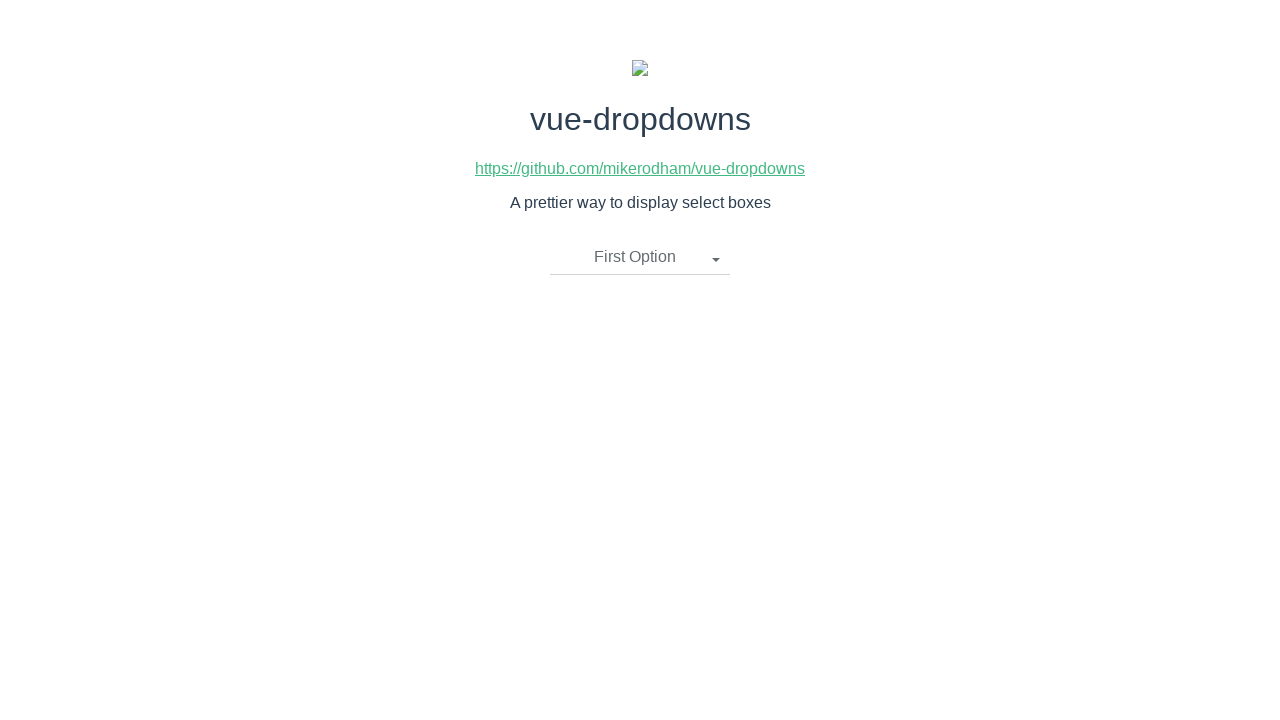

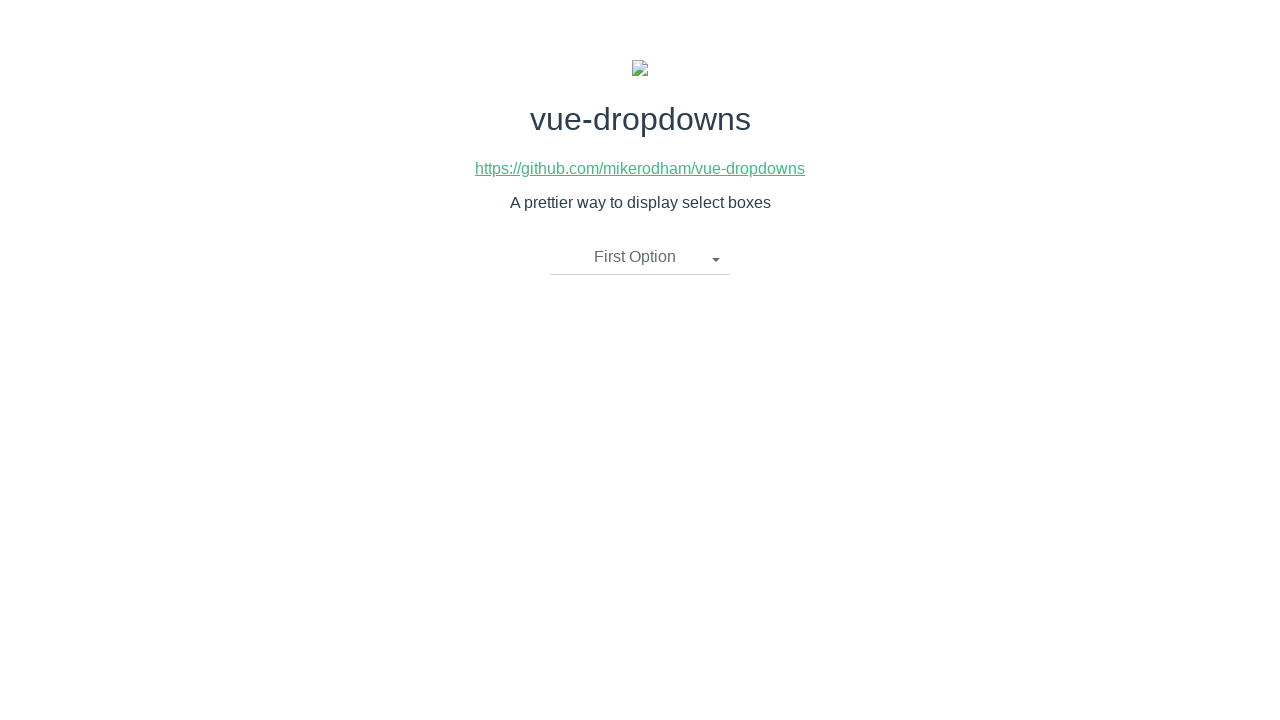